Navigates to the OrangeHRM demo application homepage and waits for the page to load

Starting URL: https://opensource-demo.orangehrmlive.com/

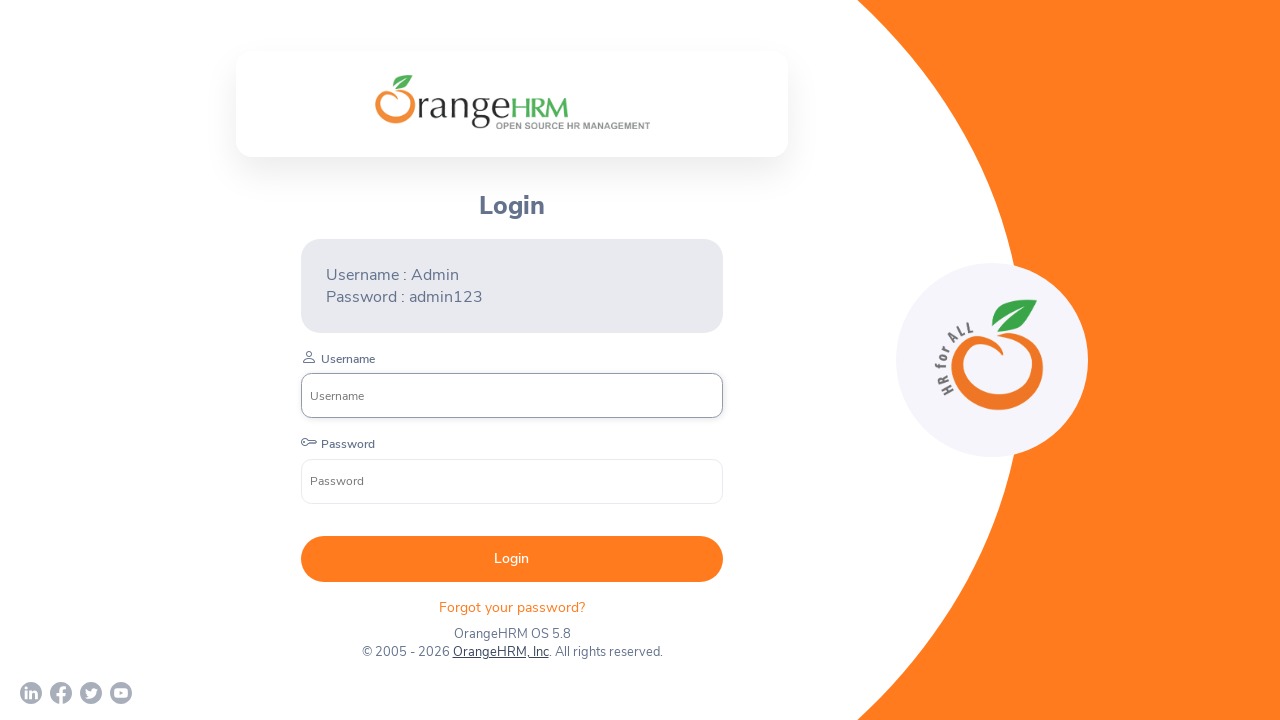

Waited for page network to become idle
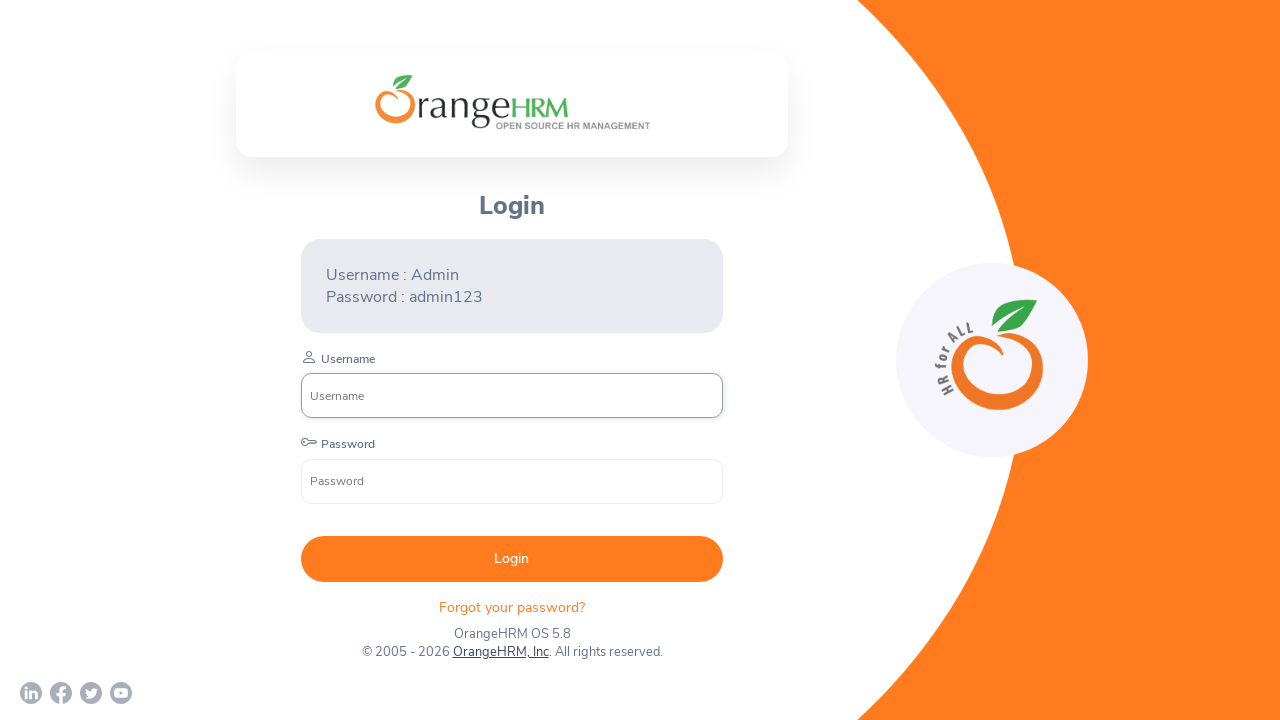

Username input field became visible on OrangeHRM login page
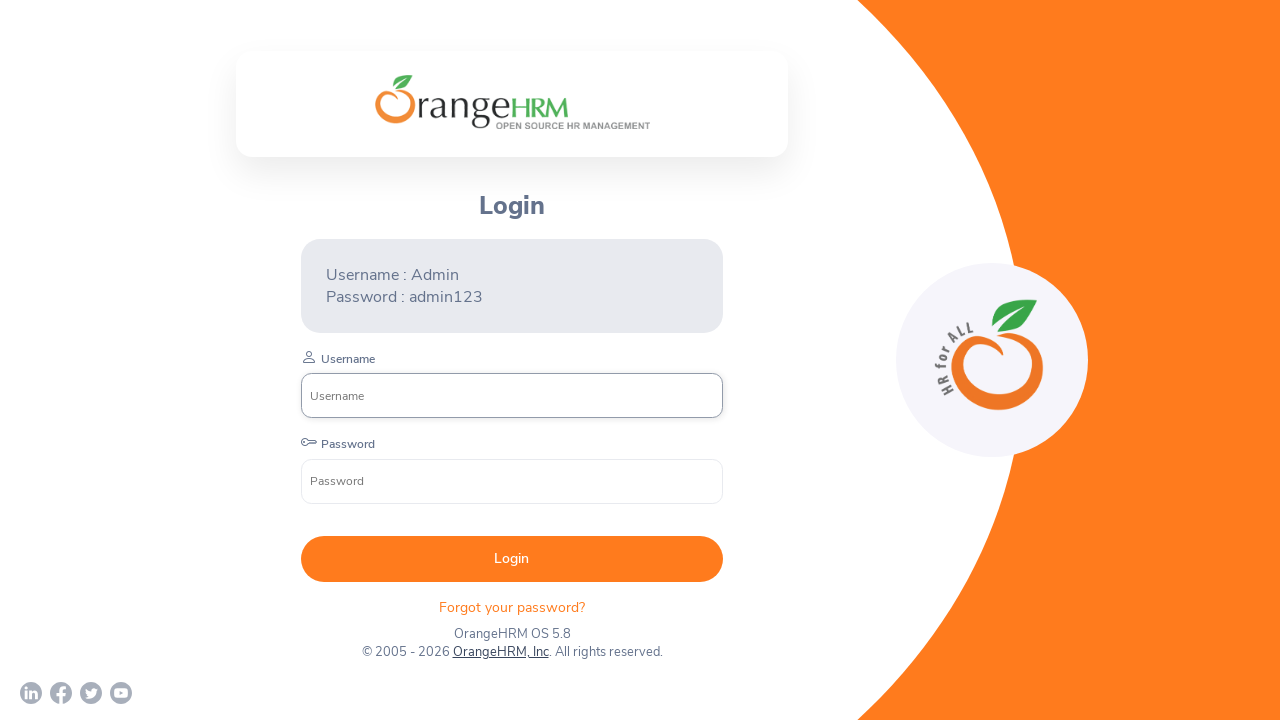

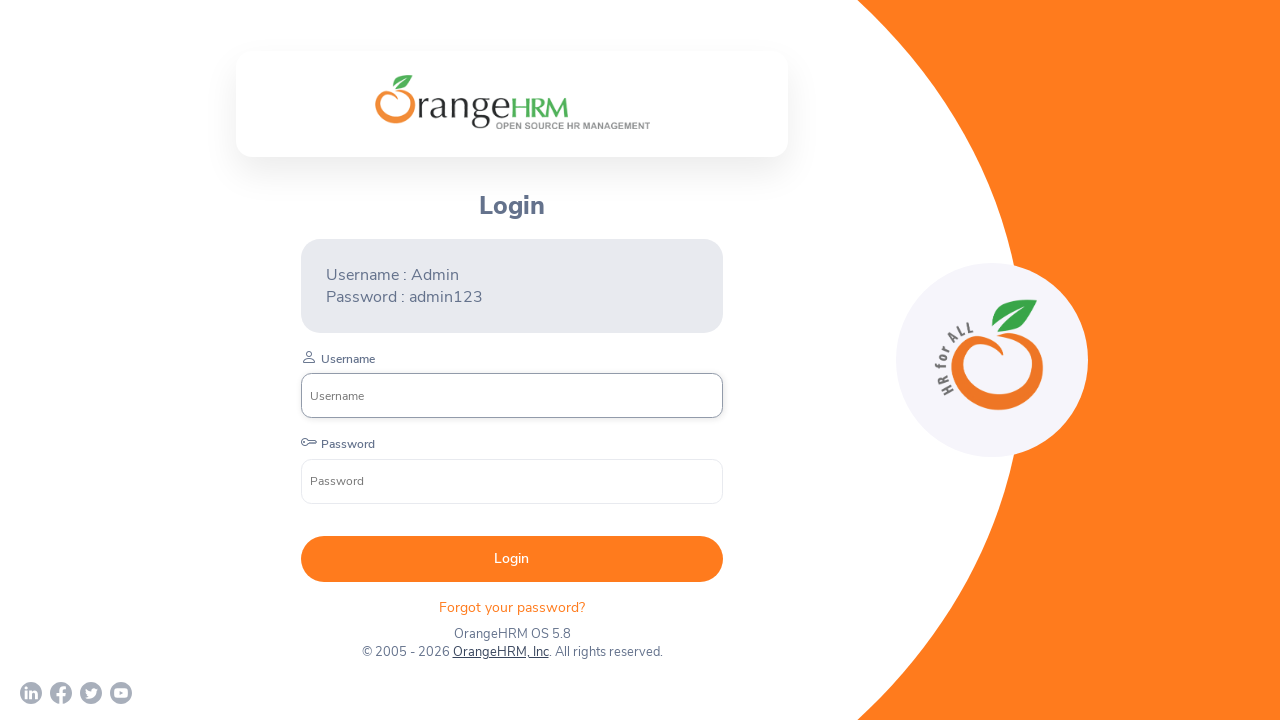